Tests that the YouTube page title equals "YouTube"

Starting URL: https://www.youtube.com

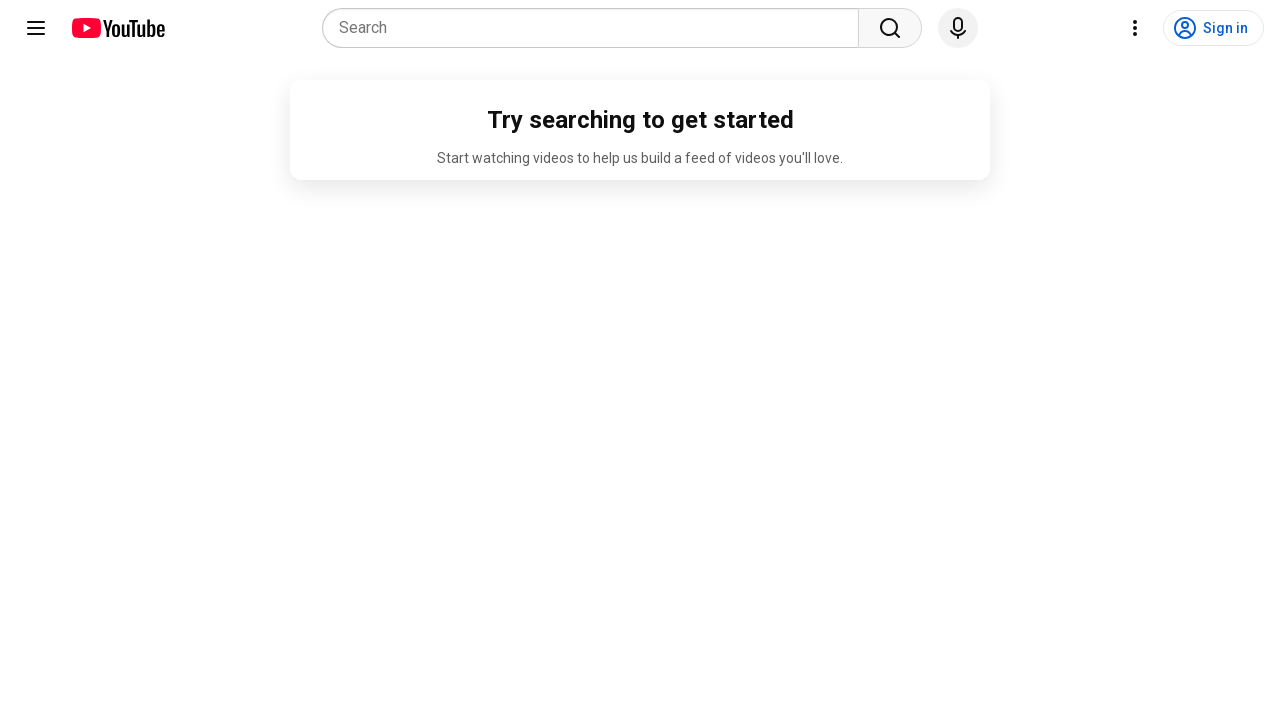

Navigated to YouTube home page
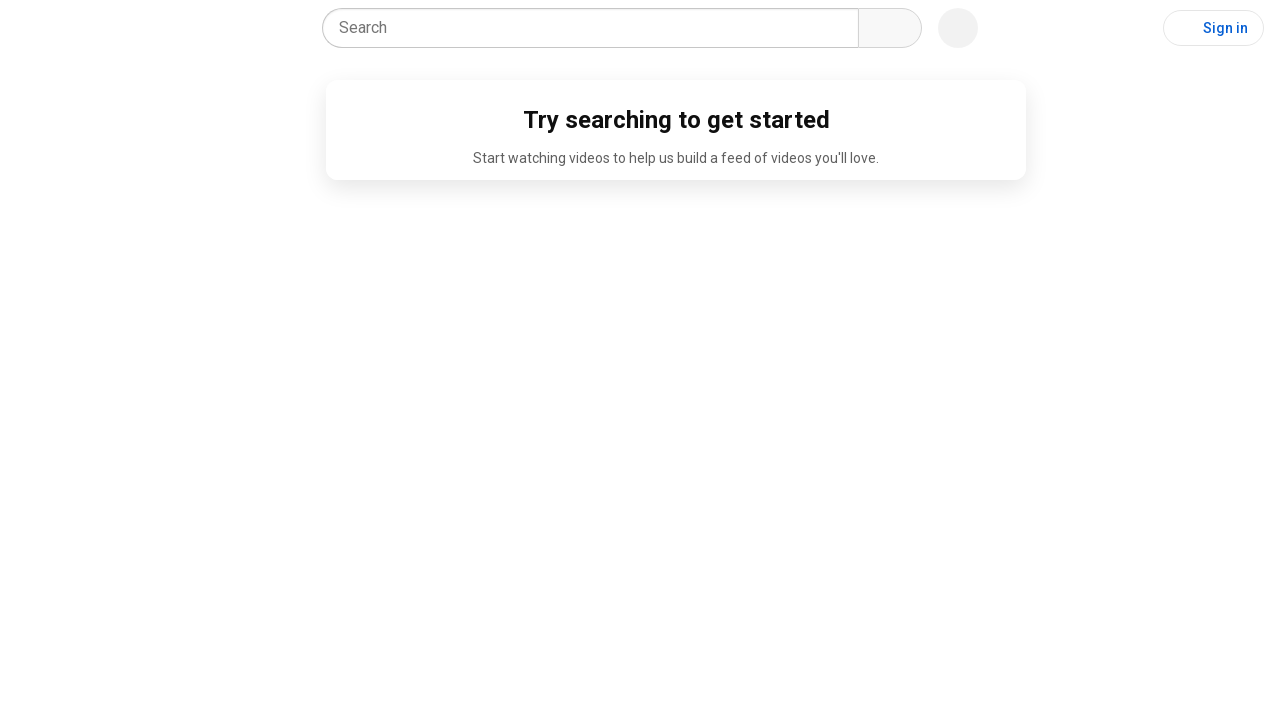

Verified page title equals 'YouTube'
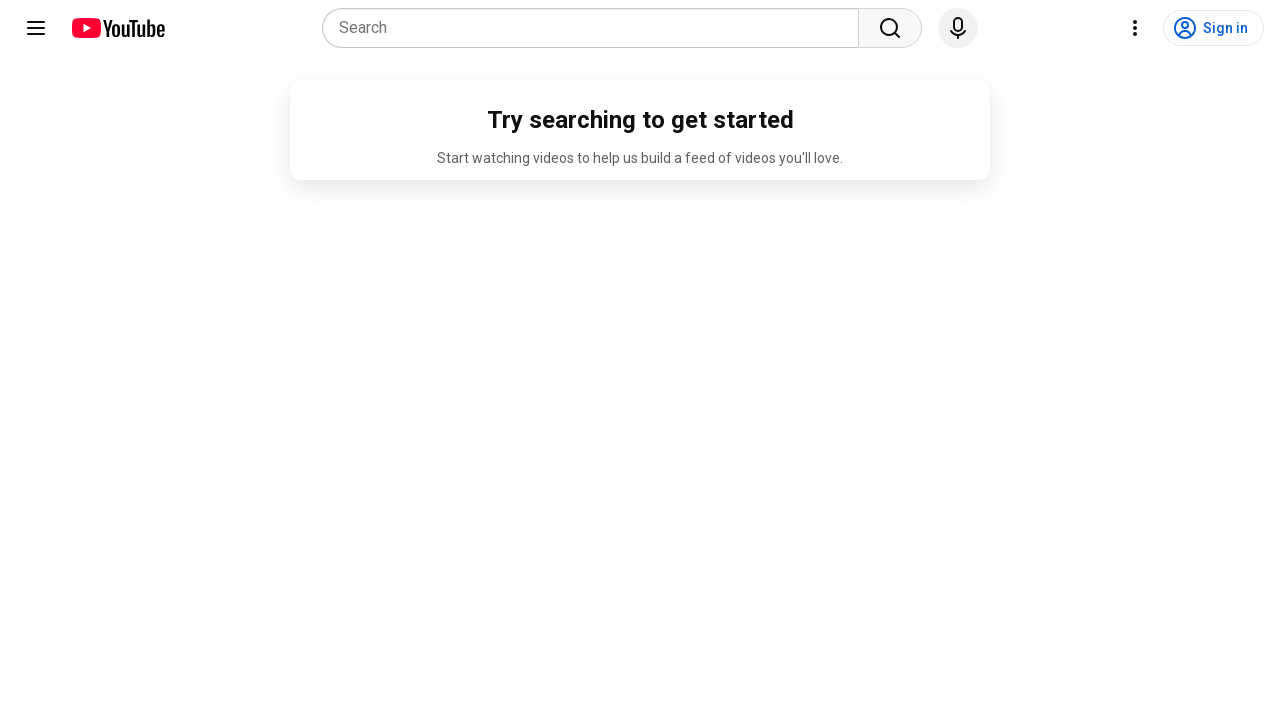

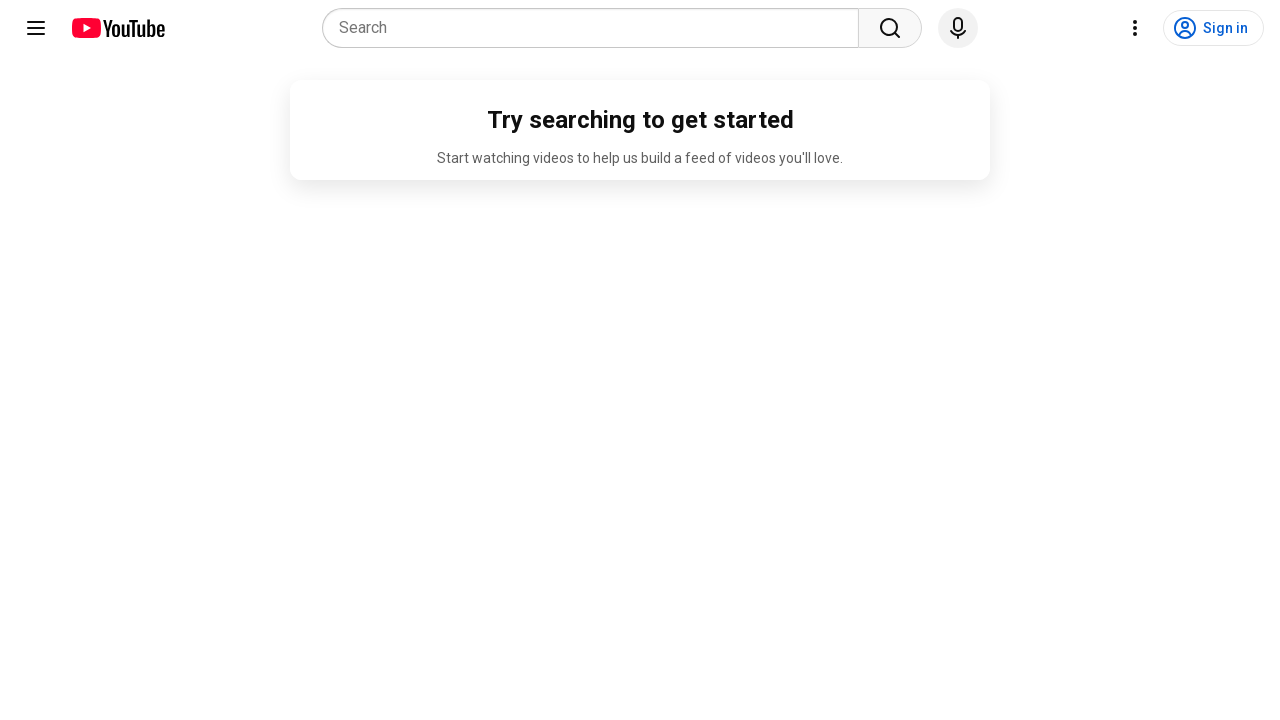